Tests dropdown functionality on the OrangeHRM contact sales page by selecting a country (Brazil) from the country dropdown menu.

Starting URL: https://www.orangehrm.com/contact-sales/

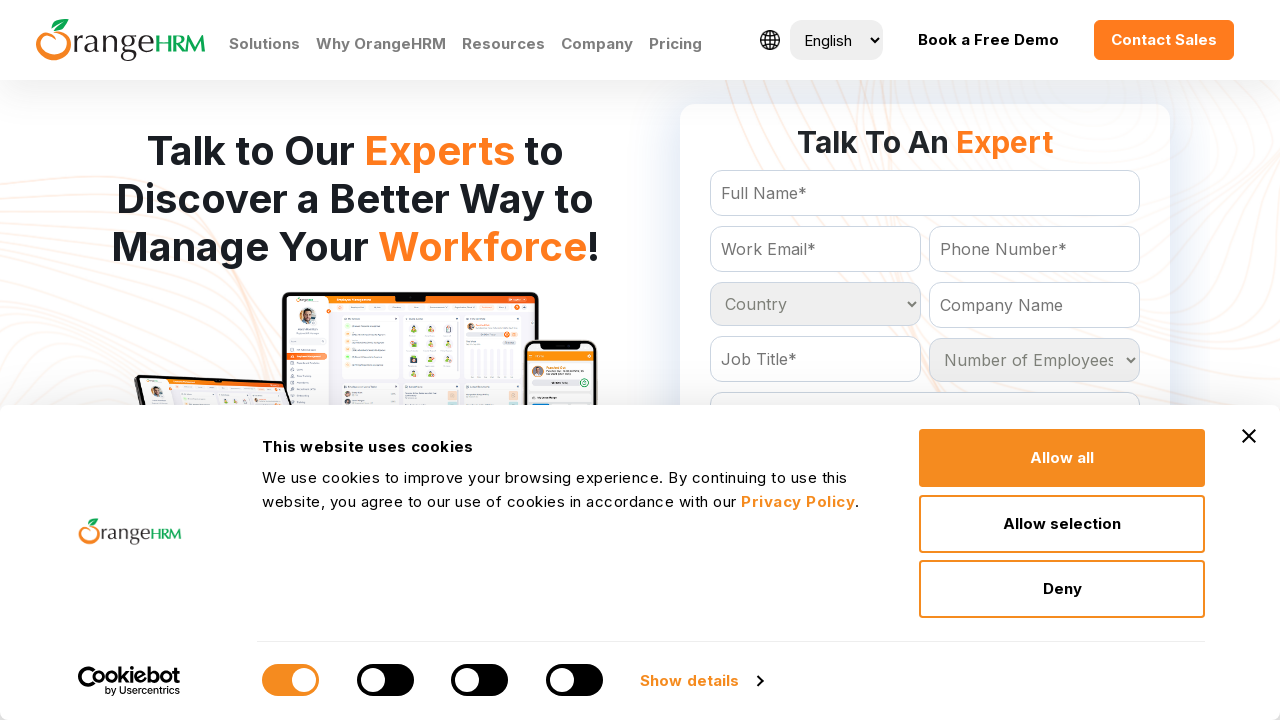

Country dropdown selector became visible
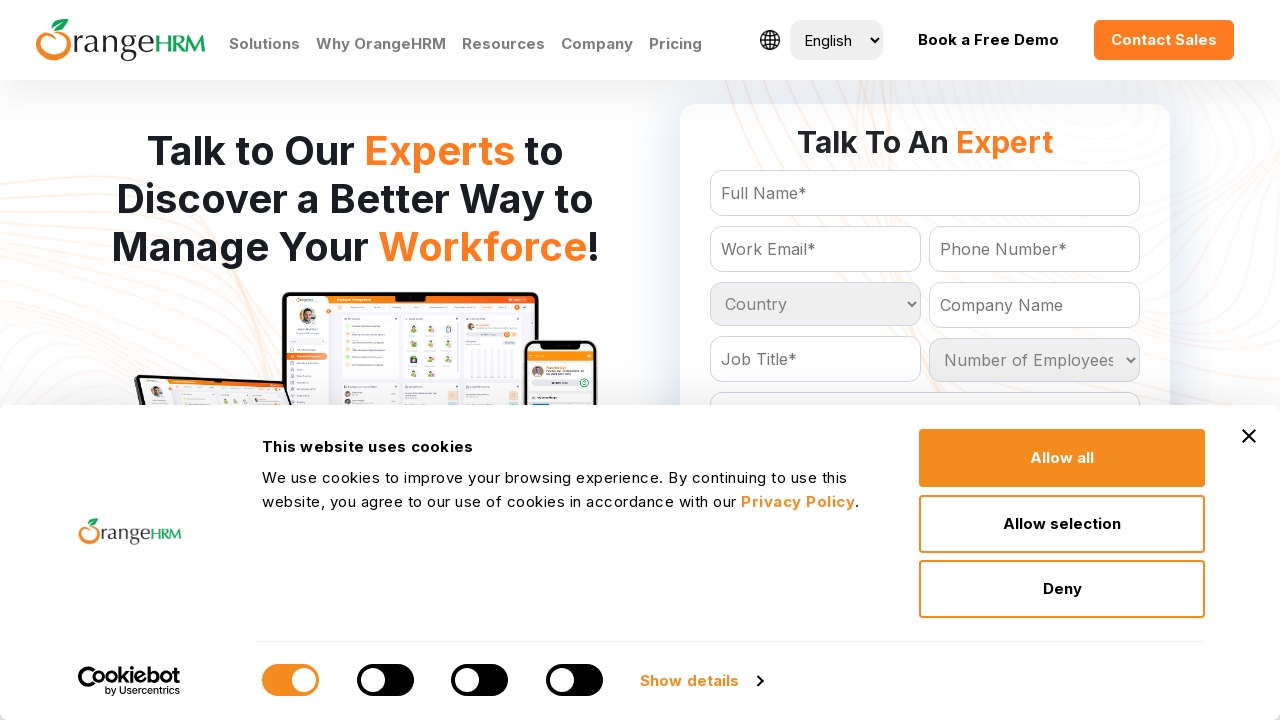

Selected 'Brazil' from the country dropdown menu on select#Form_getForm_Country
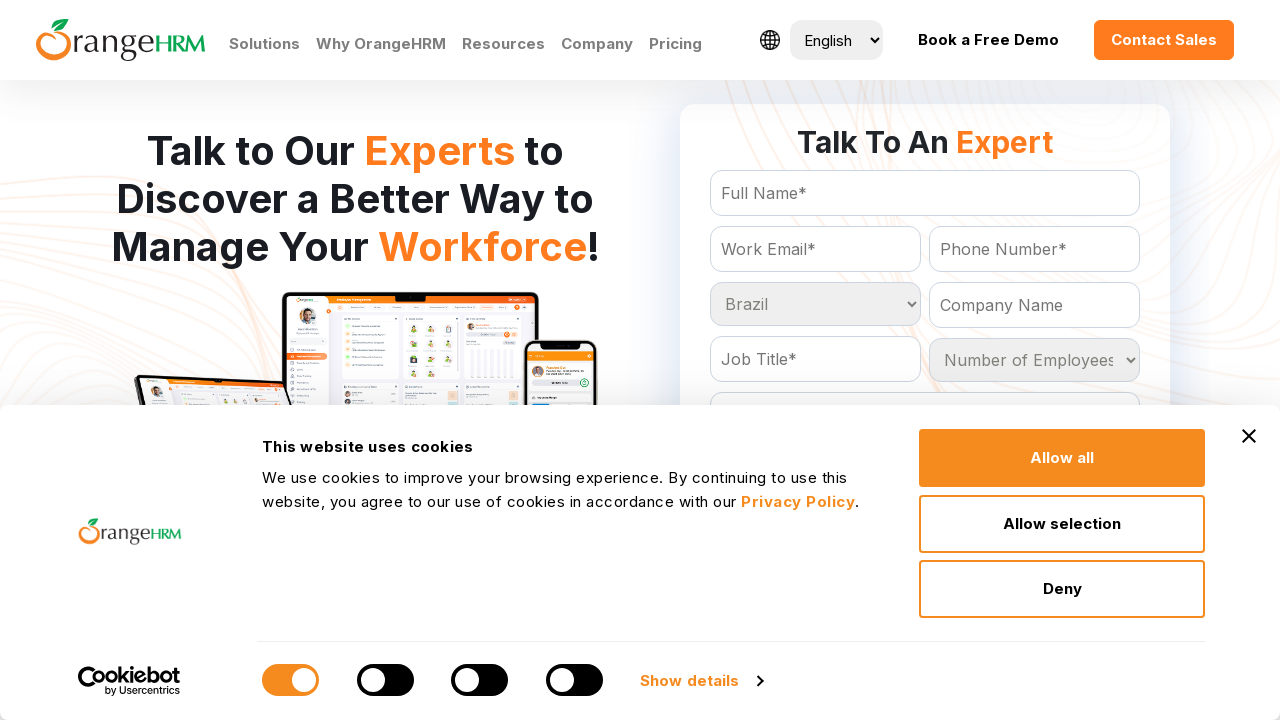

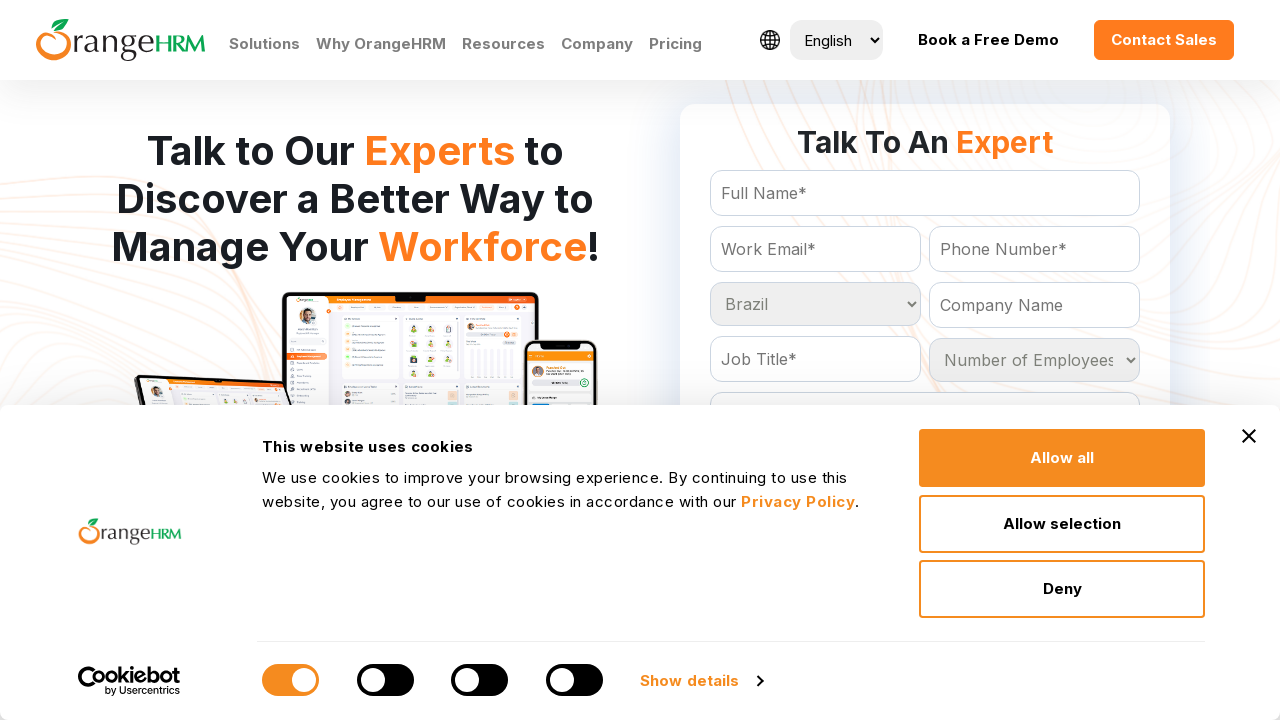